Navigates to the DHTMLX Tree component demo page, locates the "View more demos" element, and scrolls down the page using PAGE_DOWN key.

Starting URL: https://dhtmlx.com/docs/products/dhtmlxTree/

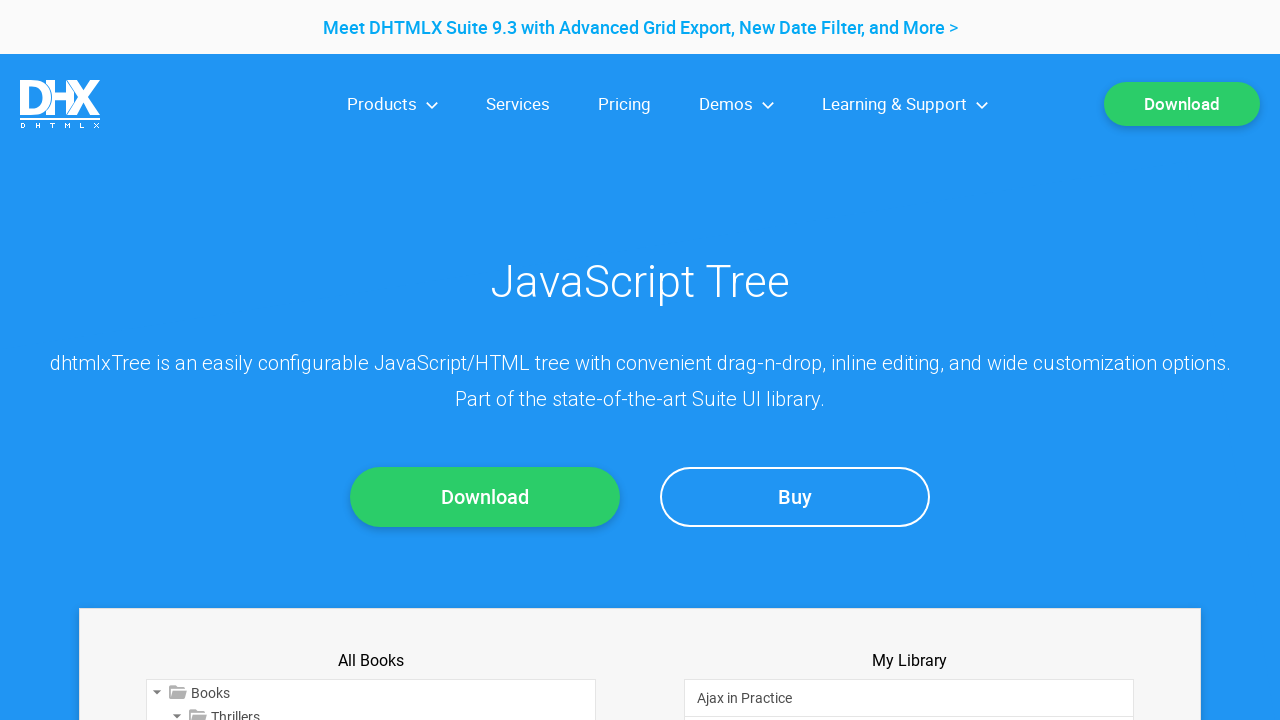

Navigated to DHTMLX Tree component demo page
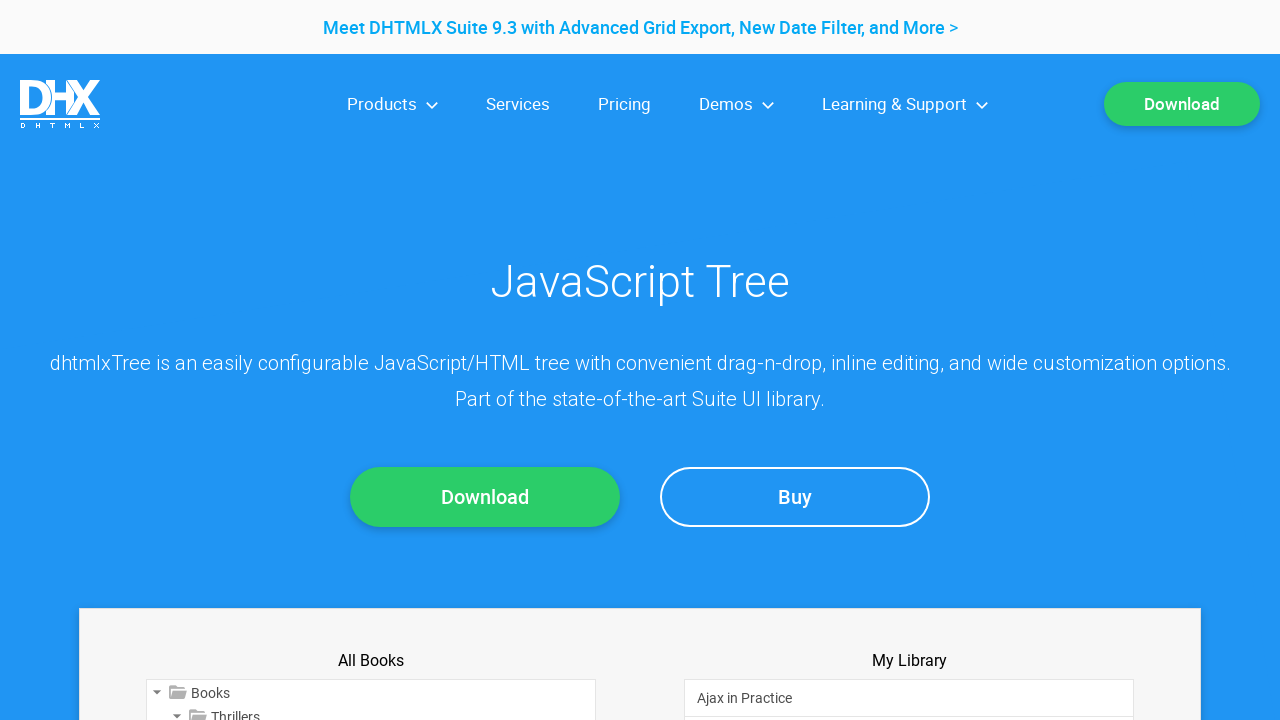

Located 'View more demos' element
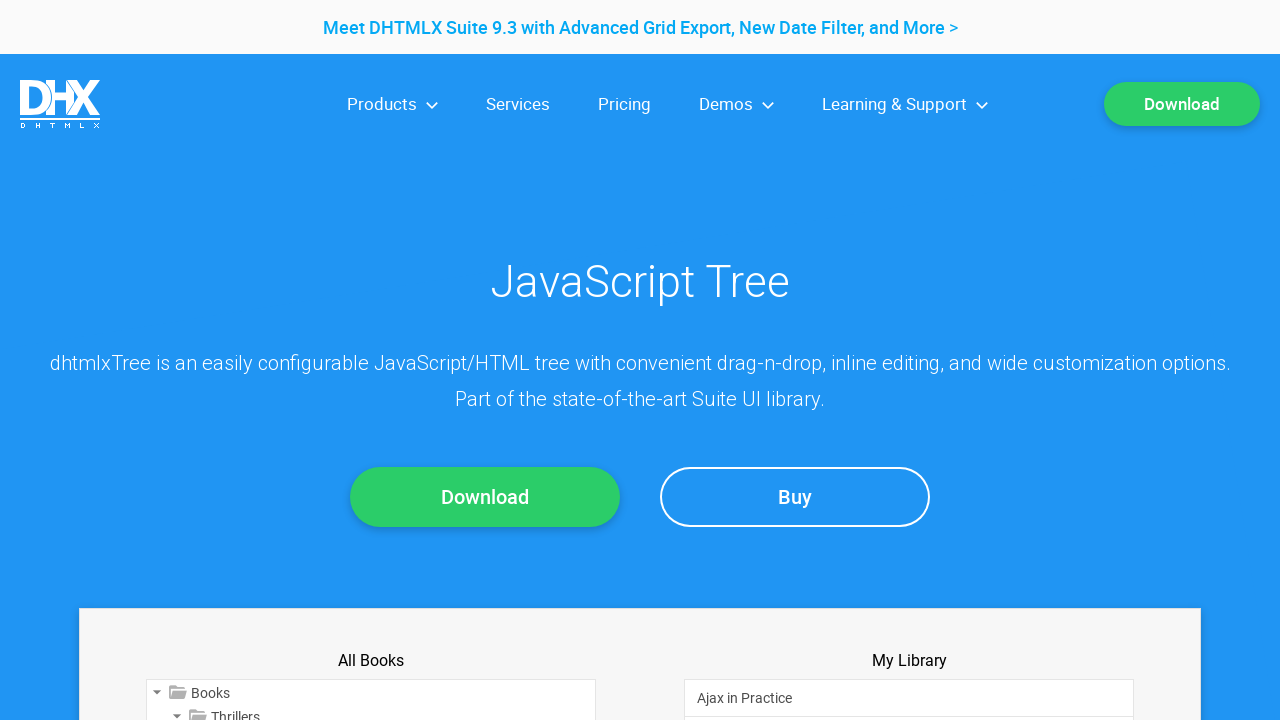

Pressed PAGE_DOWN key to scroll down the page on xpath=//*[text()='View more demos']
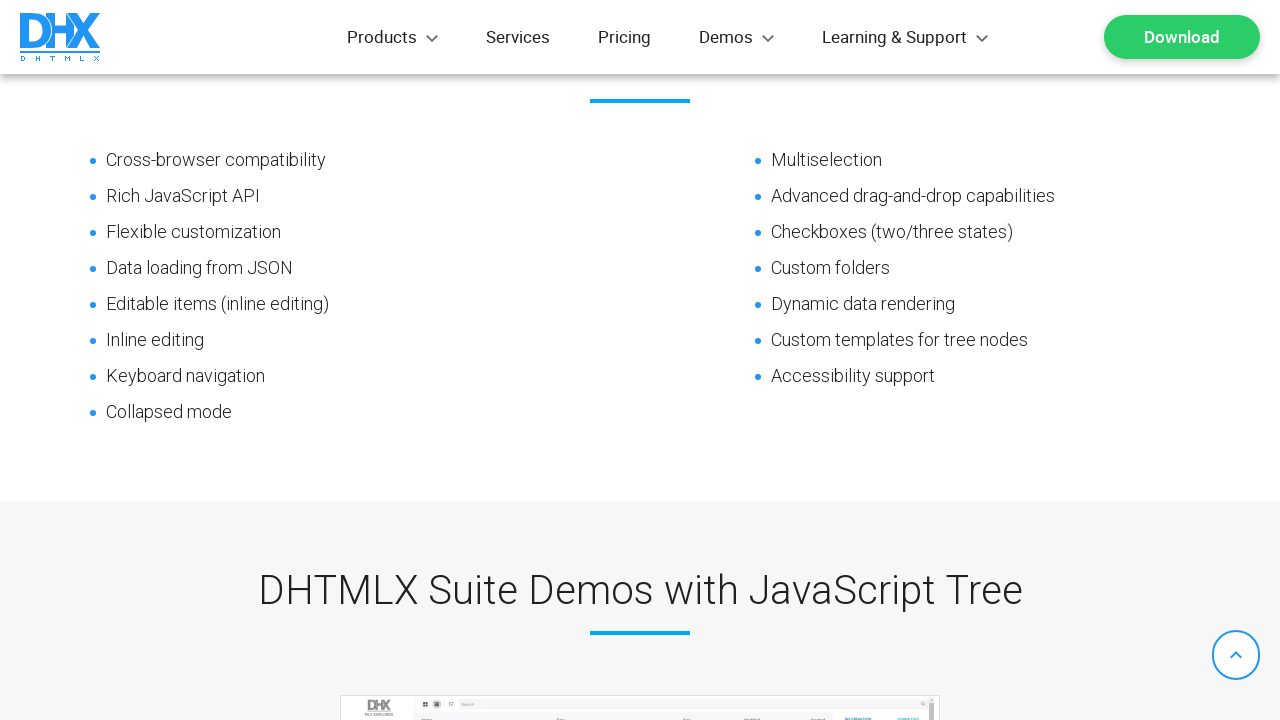

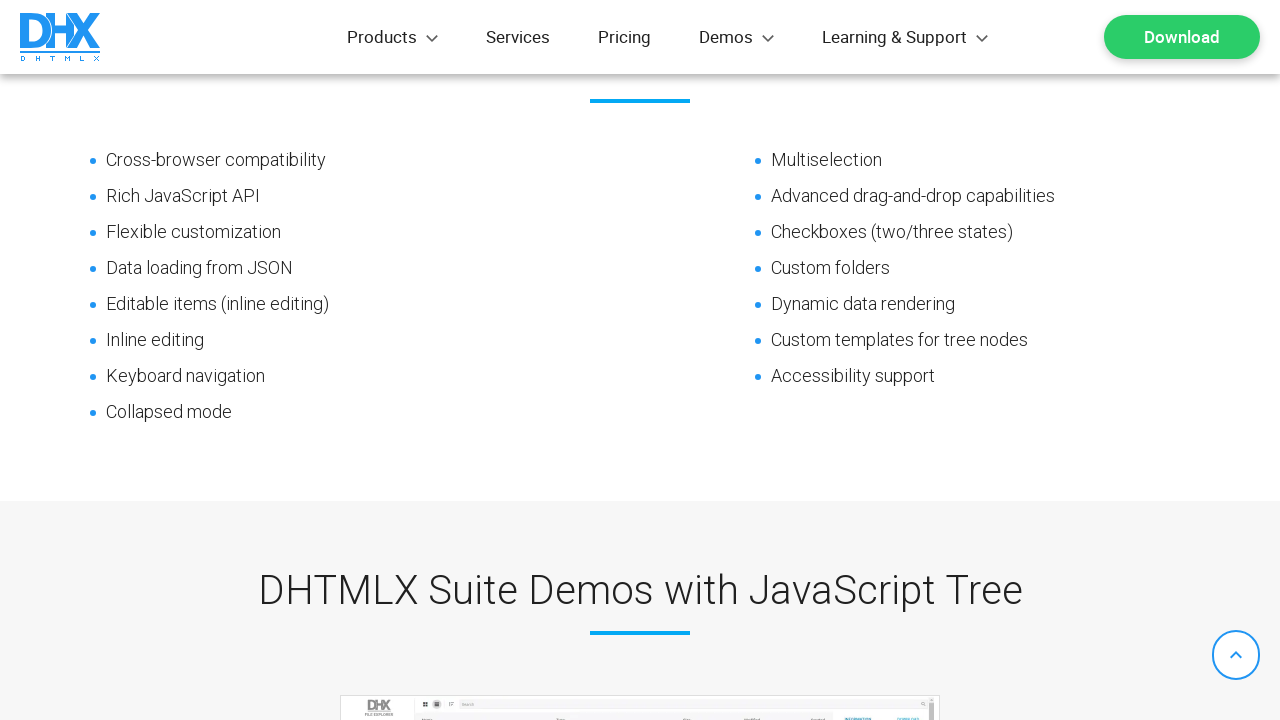